Tests browser window handling by clicking a link that opens a new window, switching to it, verifying content, and closing it

Starting URL: https://the-internet.herokuapp.com/windows

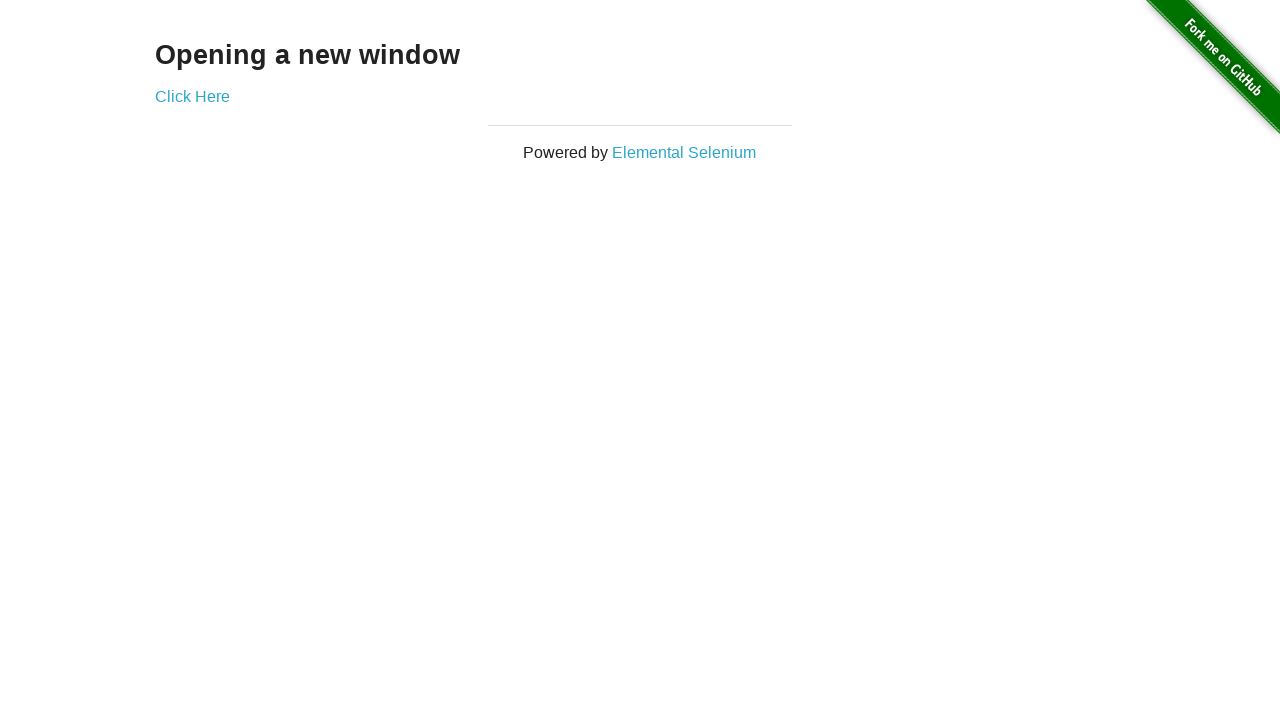

Clicked 'Click Here' link to open new window at (192, 96) on xpath=//a[text()='Click Here']
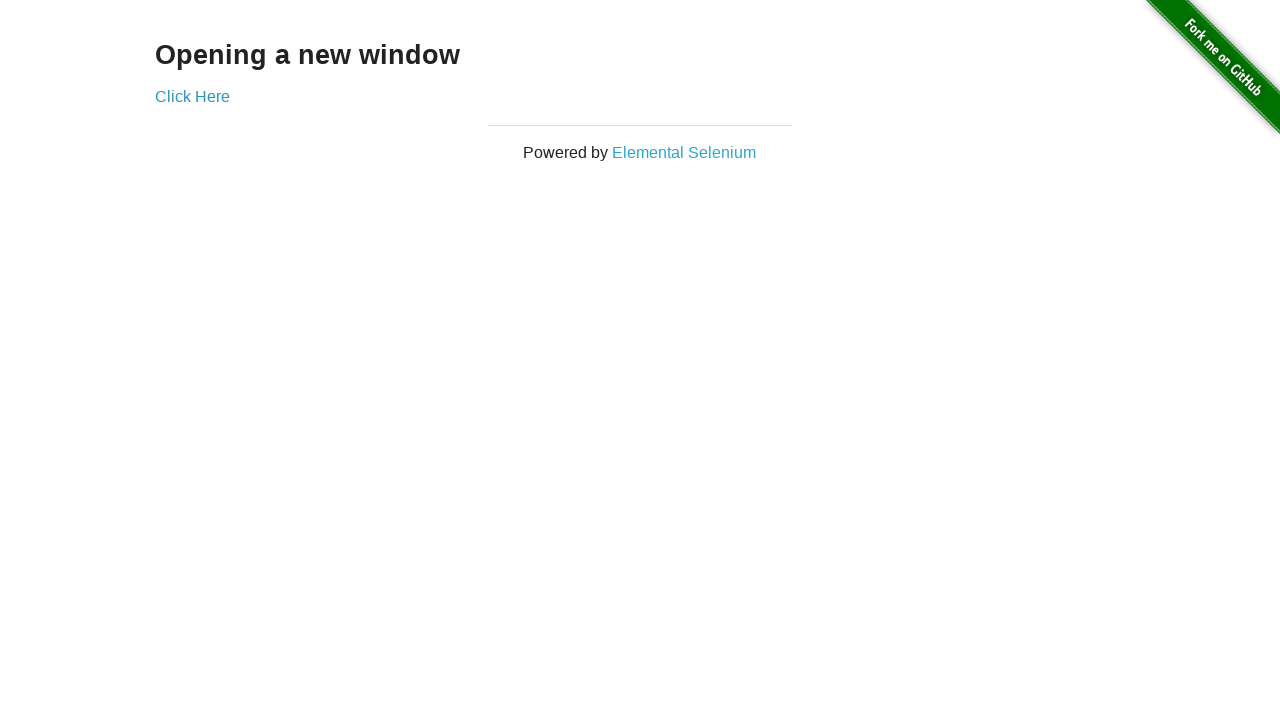

New window loaded completely
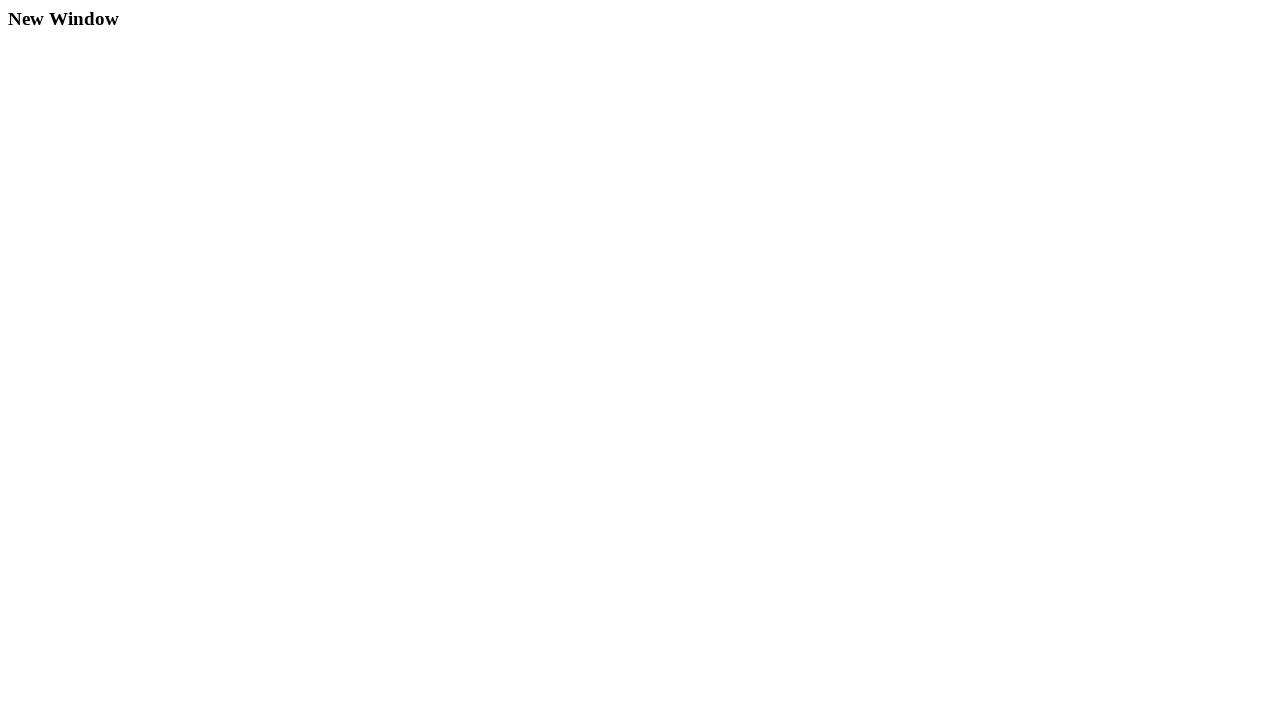

Retrieved heading text from new window: 'New Window'
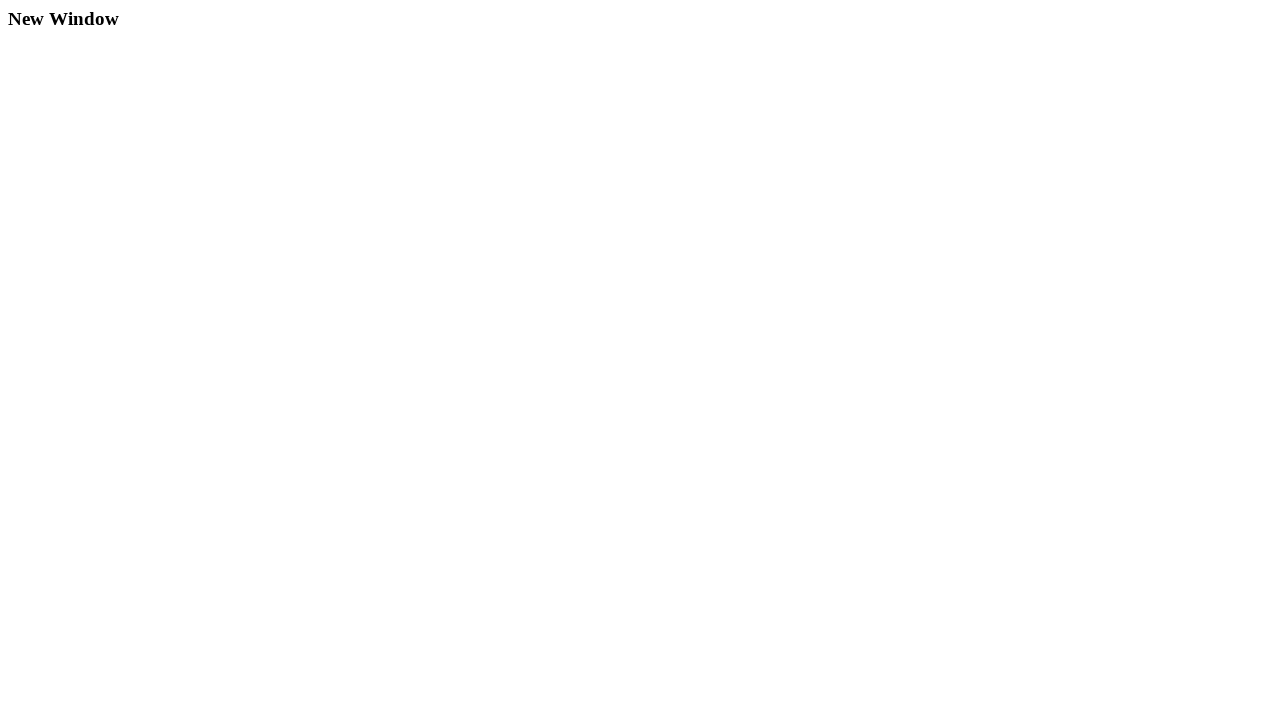

Verified new window contains correct heading 'New Window'
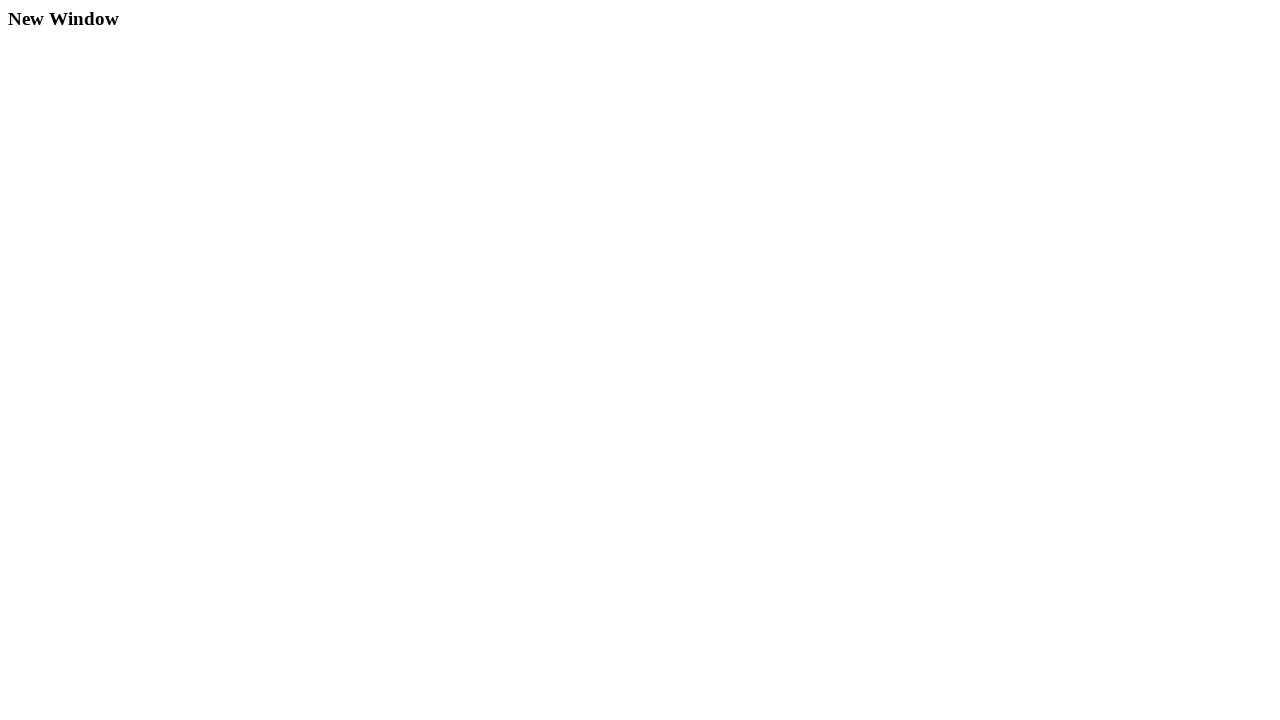

Closed the new window
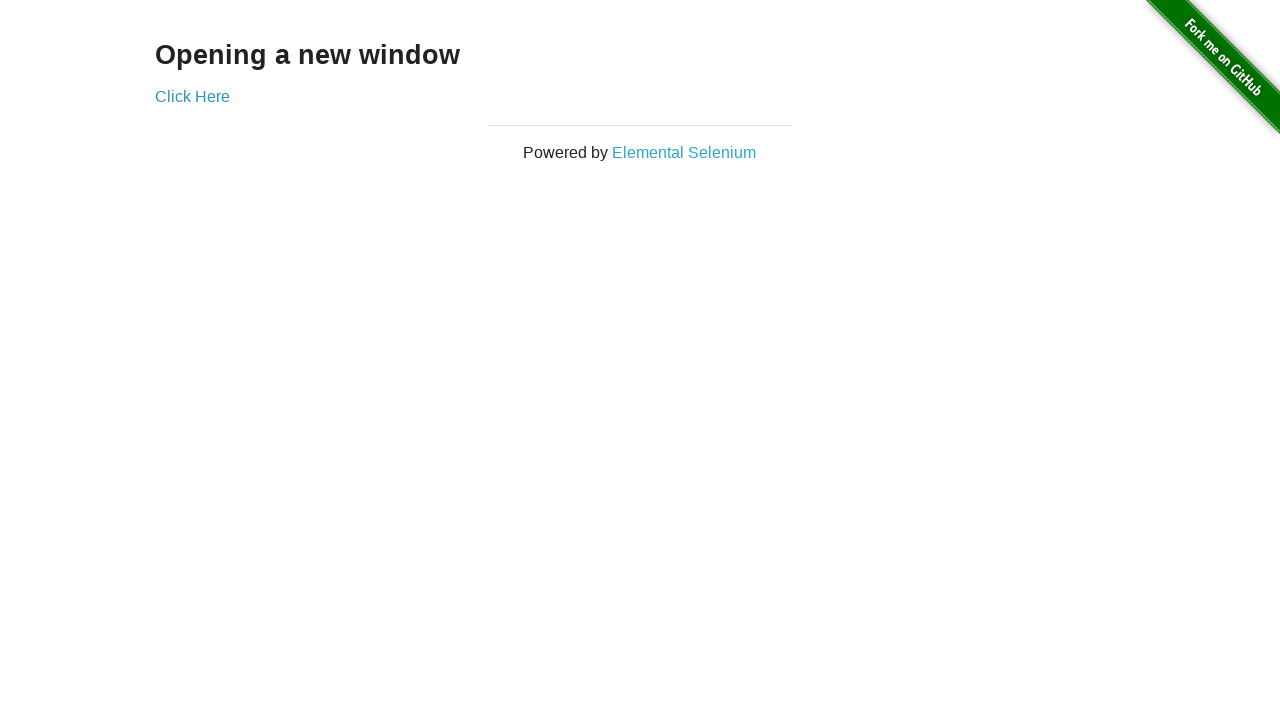

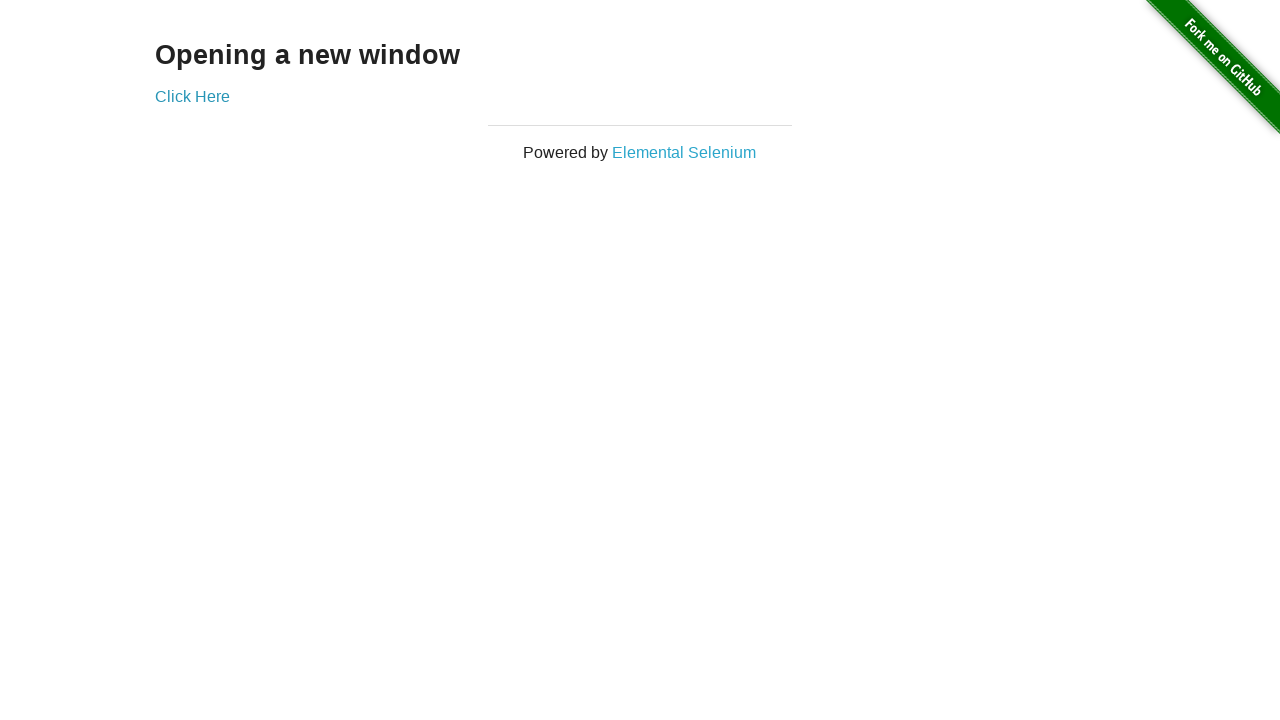